Automates CD cover generation by filling artist name, album title, and track list on a web form, then submitting to create a CD cover

Starting URL: https://www.papercdcase.com/index.php

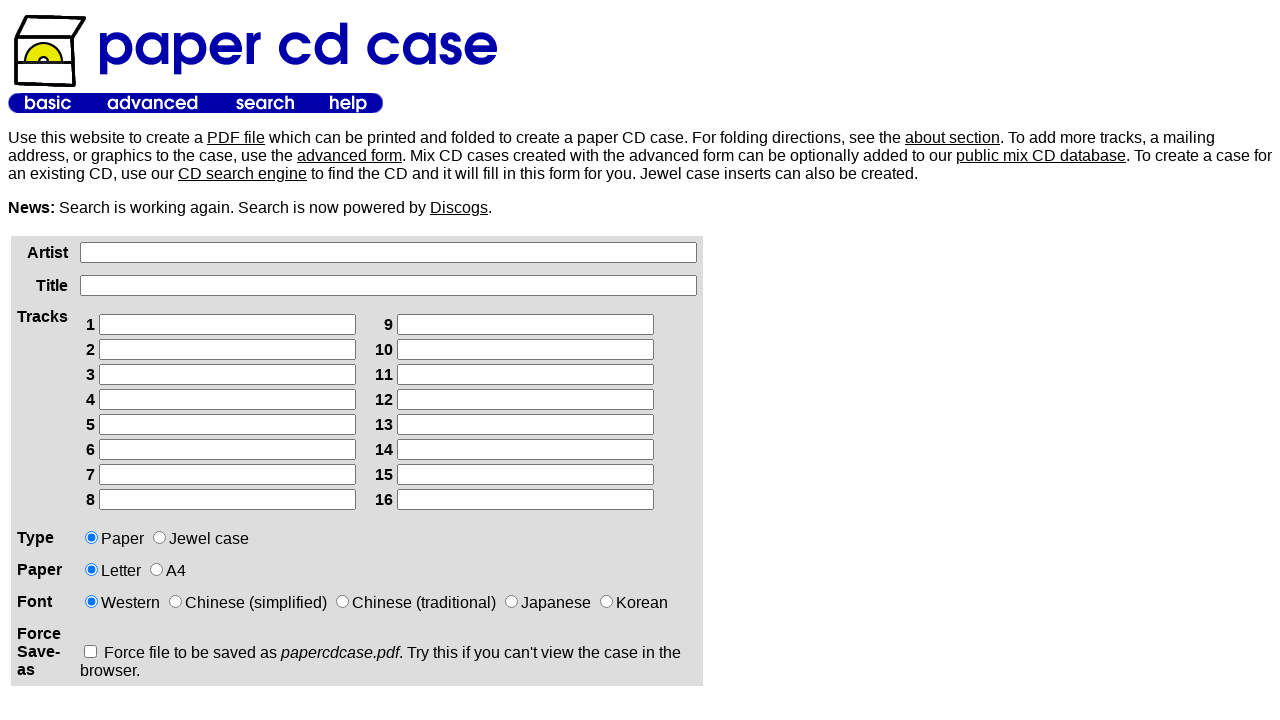

Filled artist name field with 'The Midnight Echoes' on xpath=/html/body/table[2]/tbody/tr/td[1]/div/form/table/tbody/tr[1]/td[2]/input
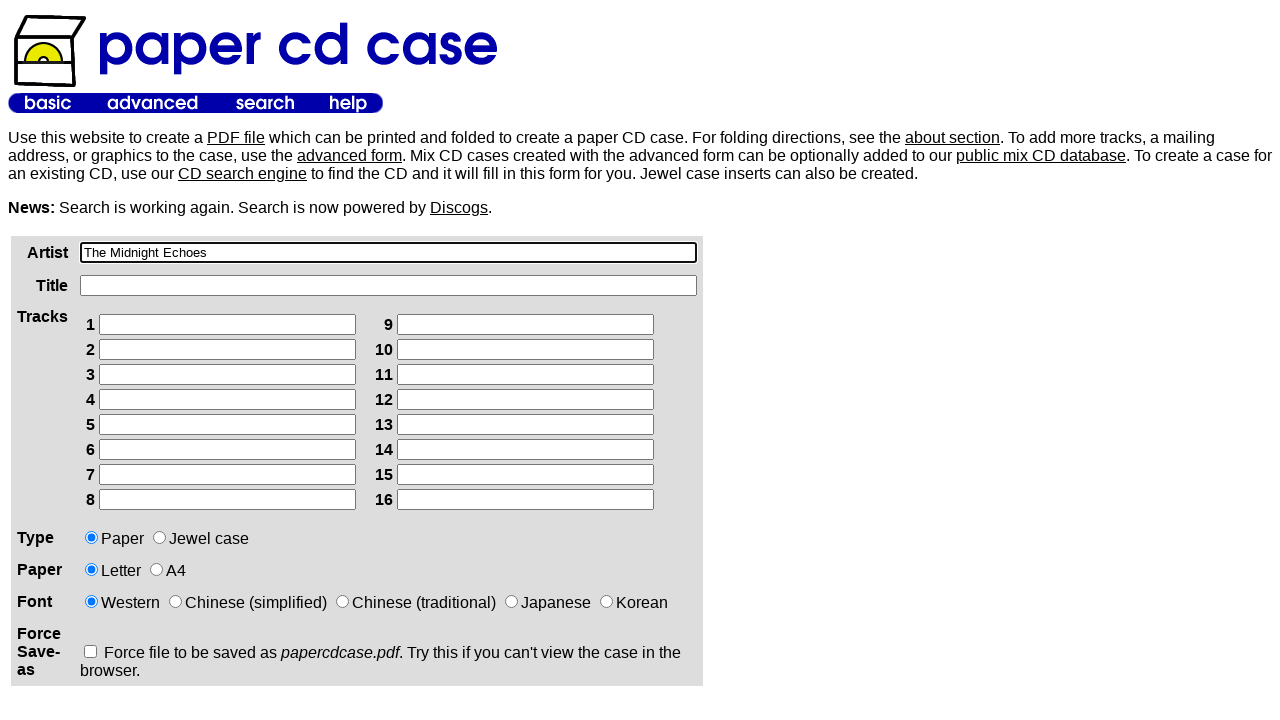

Filled album title field with 'Neon Dreams' on xpath=/html/body/table[2]/tbody/tr/td[1]/div/form/table/tbody/tr[2]/td[2]/input
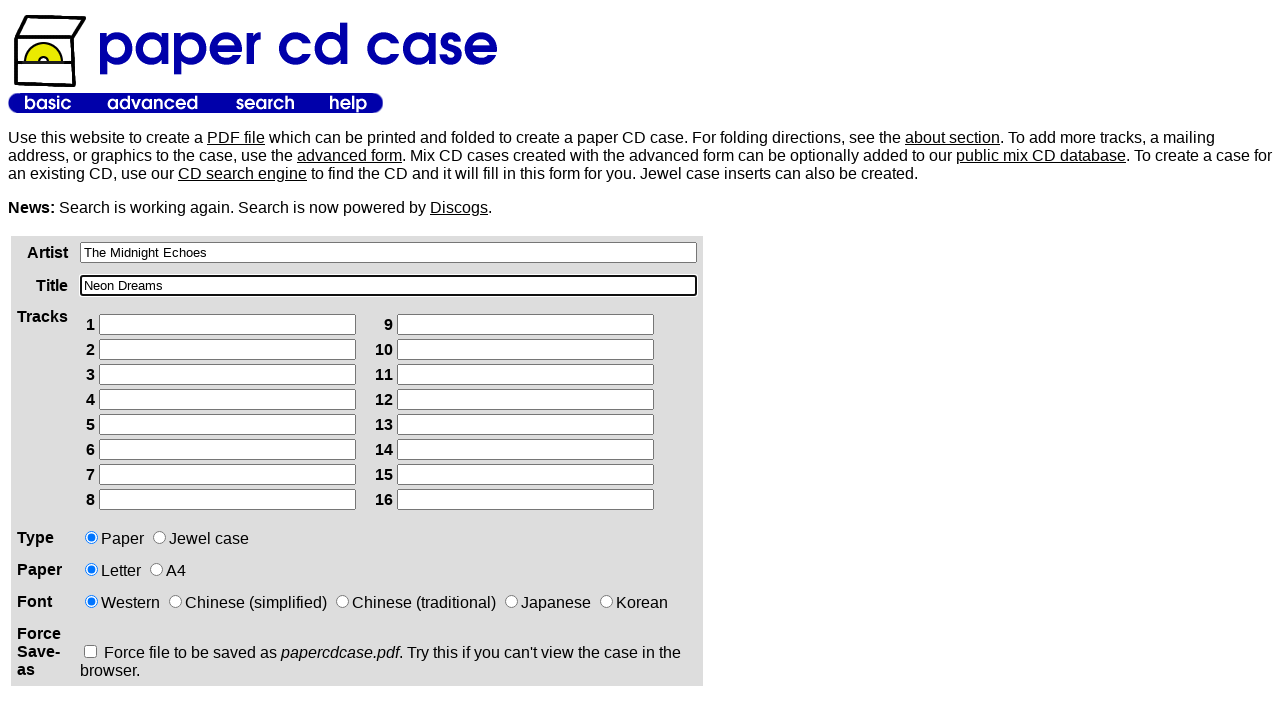

Filled track 1 with 'Opening Night' on xpath=/html/body/table[2]/tbody/tr/td[1]/div/form/table/tbody/tr[3]/td[2]/table/
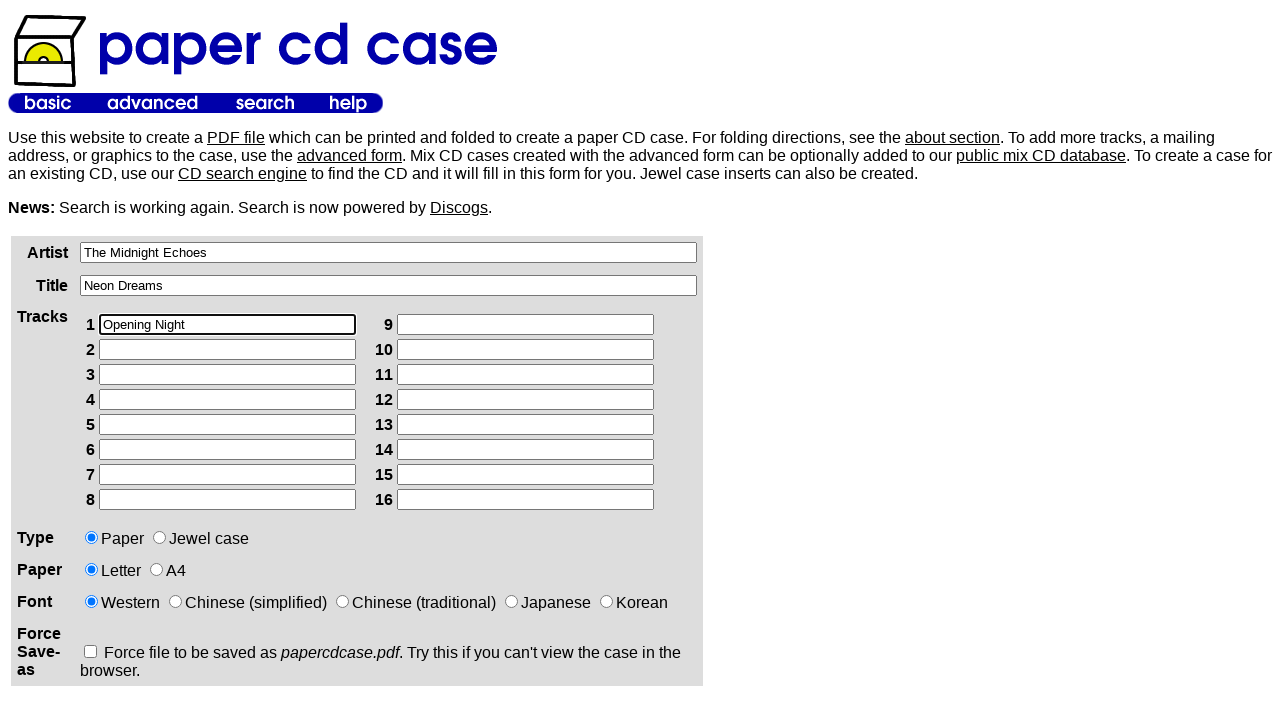

Filled track 2 with 'City Lights' on xpath=/html/body/table[2]/tbody/tr/td[1]/div/form/table/tbody/tr[3]/td[2]/table/
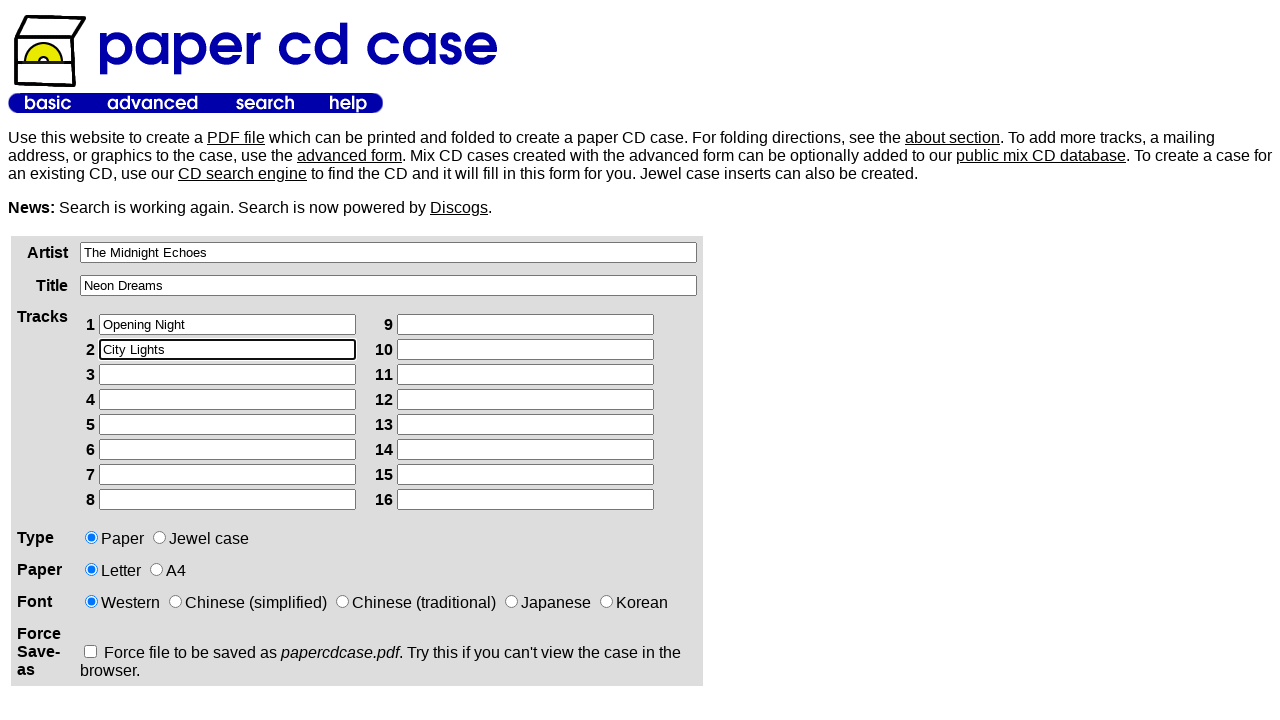

Filled track 3 with 'Midnight Drive' on xpath=/html/body/table[2]/tbody/tr/td[1]/div/form/table/tbody/tr[3]/td[2]/table/
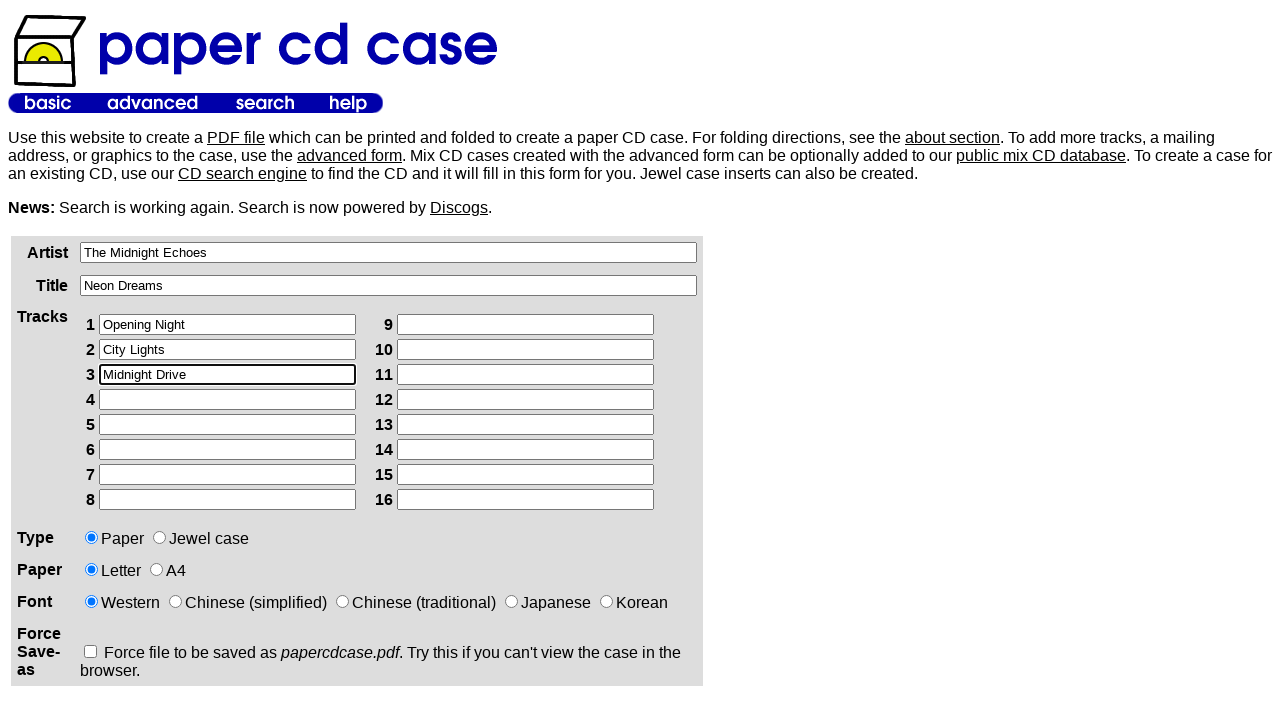

Filled track 4 with 'Lost in Time' on xpath=/html/body/table[2]/tbody/tr/td[1]/div/form/table/tbody/tr[3]/td[2]/table/
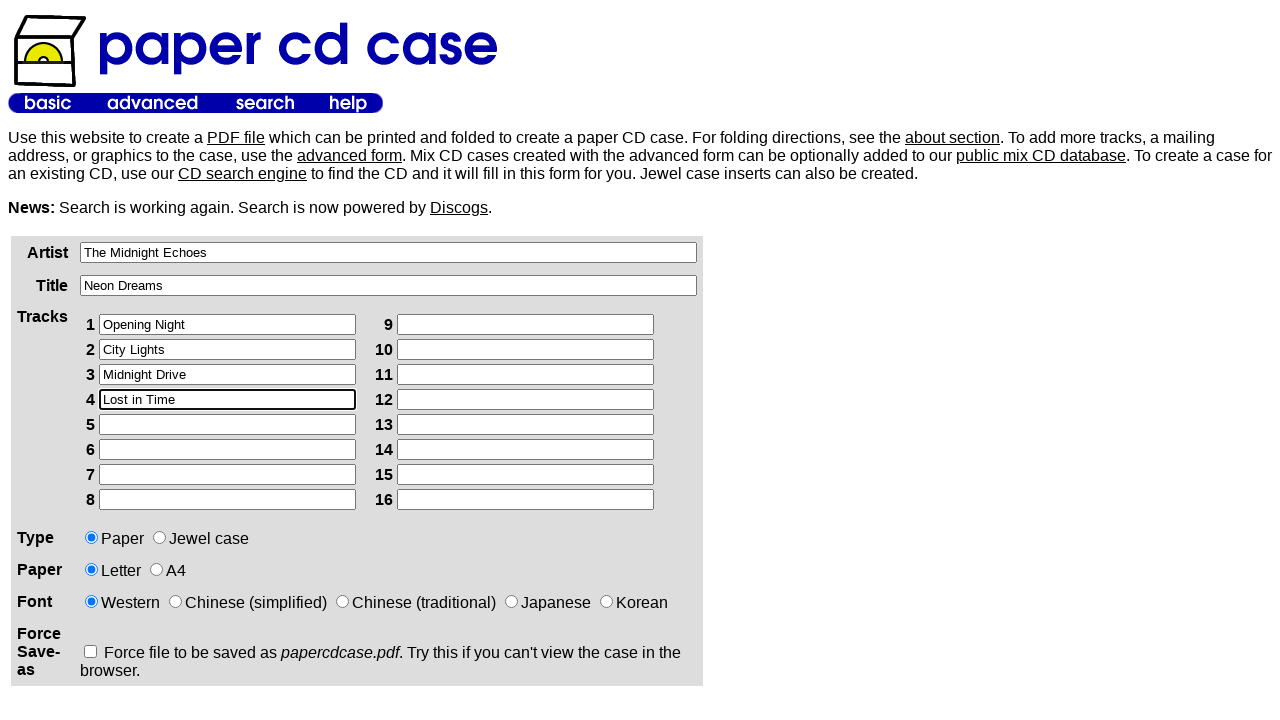

Filled track 5 with 'Electric Hearts' on xpath=/html/body/table[2]/tbody/tr/td[1]/div/form/table/tbody/tr[3]/td[2]/table/
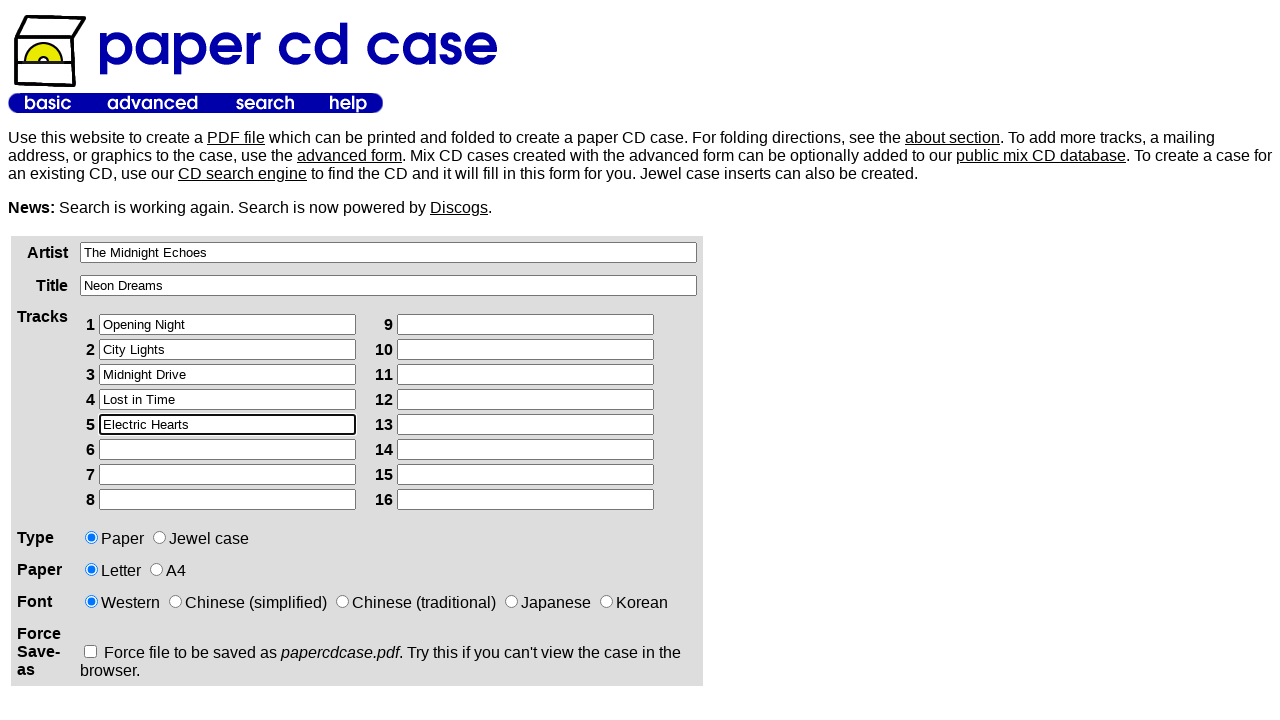

Filled track 6 with 'Neon Rain' on xpath=/html/body/table[2]/tbody/tr/td[1]/div/form/table/tbody/tr[3]/td[2]/table/
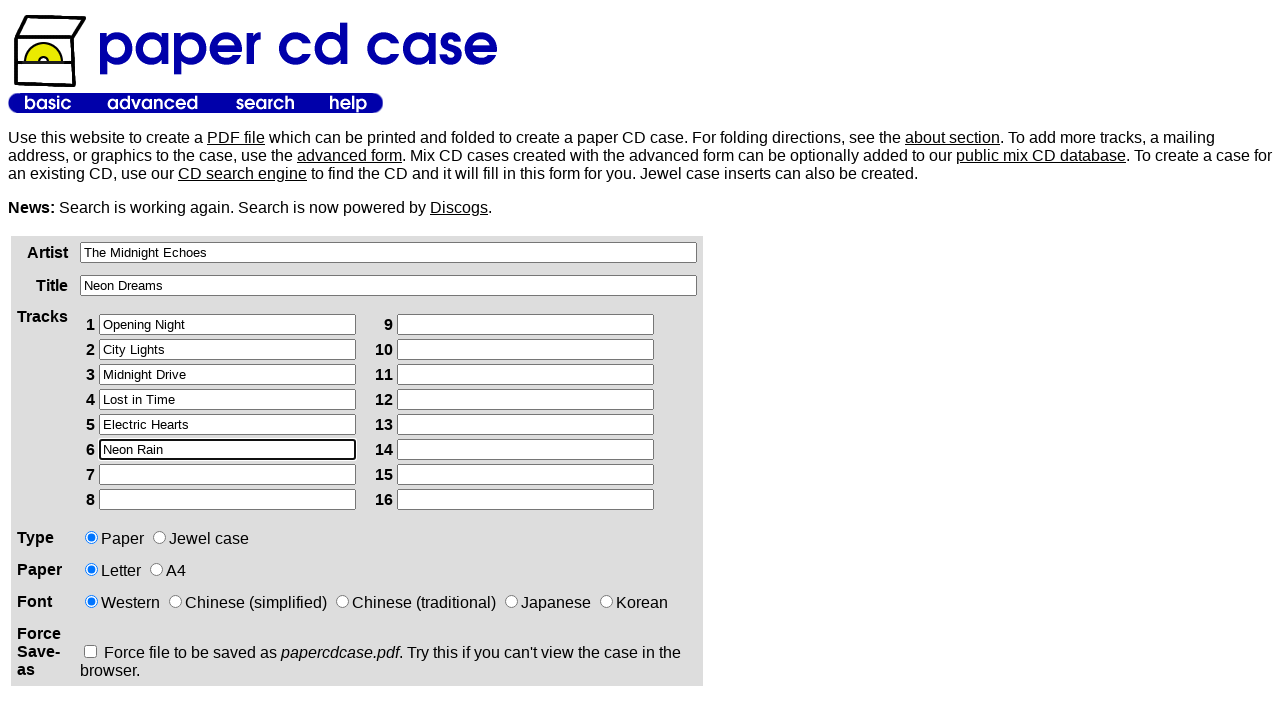

Filled track 7 with 'Sunset Boulevard' on xpath=/html/body/table[2]/tbody/tr/td[1]/div/form/table/tbody/tr[3]/td[2]/table/
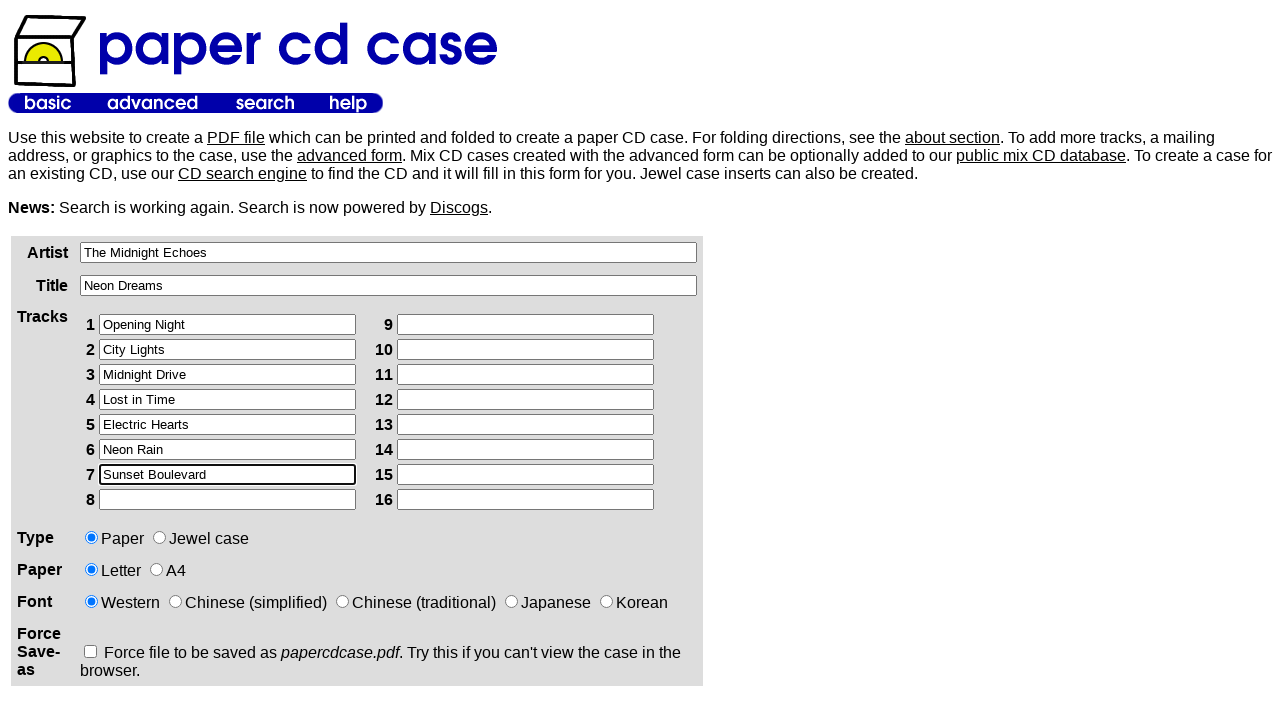

Filled track 8 with 'Digital Love' on xpath=/html/body/table[2]/tbody/tr/td[1]/div/form/table/tbody/tr[3]/td[2]/table/
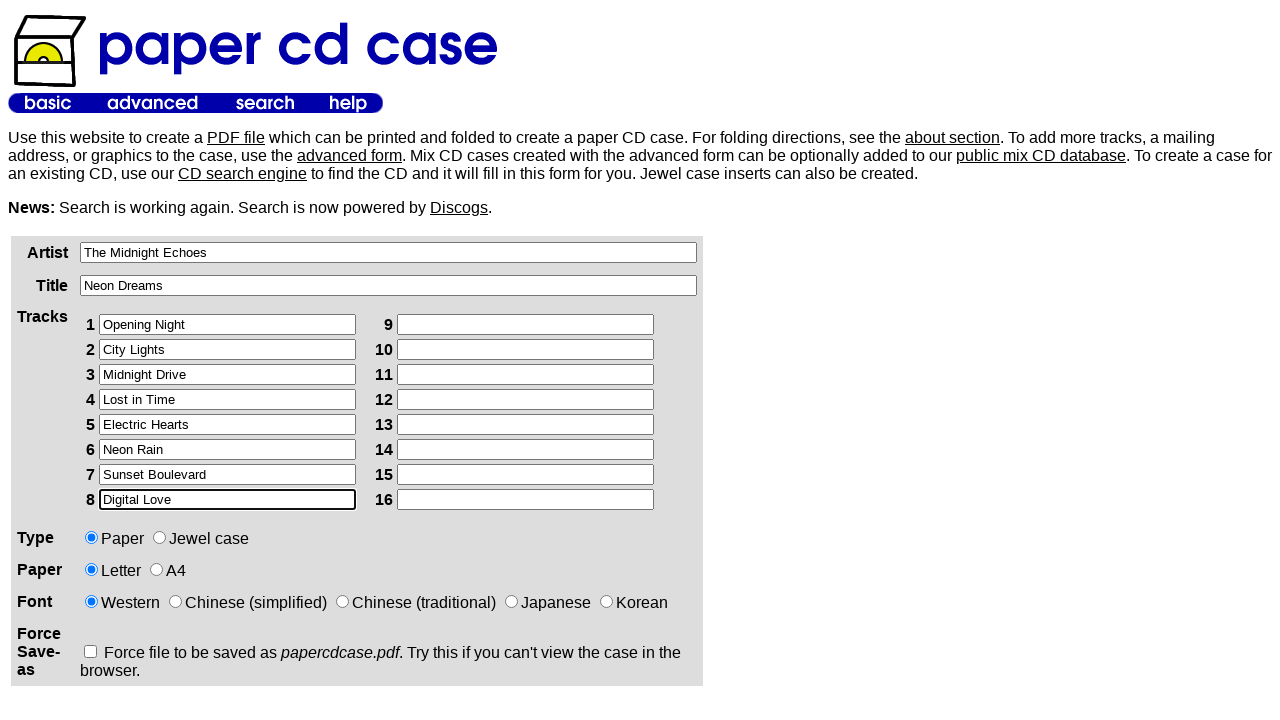

Filled track 9 with 'Crystal Memories' on xpath=/html/body/table[2]/tbody/tr/td[1]/div/form/table/tbody/tr[3]/td[2]/table/
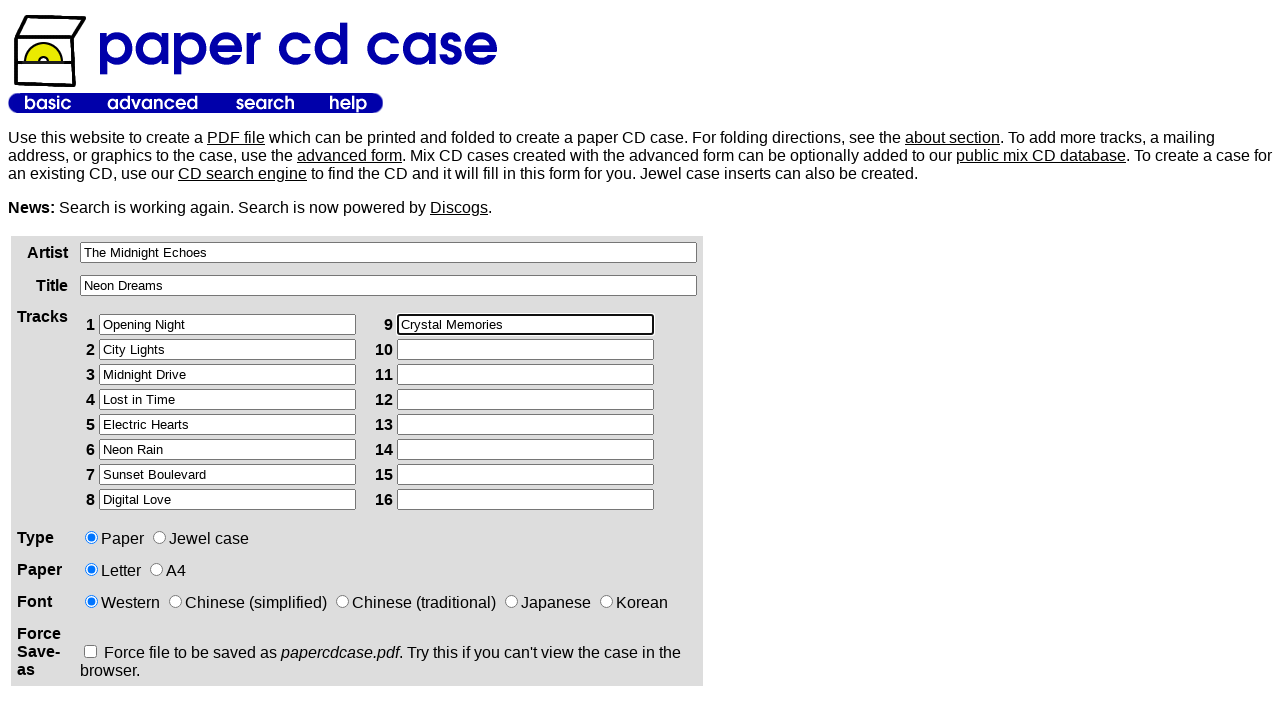

Filled track 10 with 'Future Past' on xpath=/html/body/table[2]/tbody/tr/td[1]/div/form/table/tbody/tr[3]/td[2]/table/
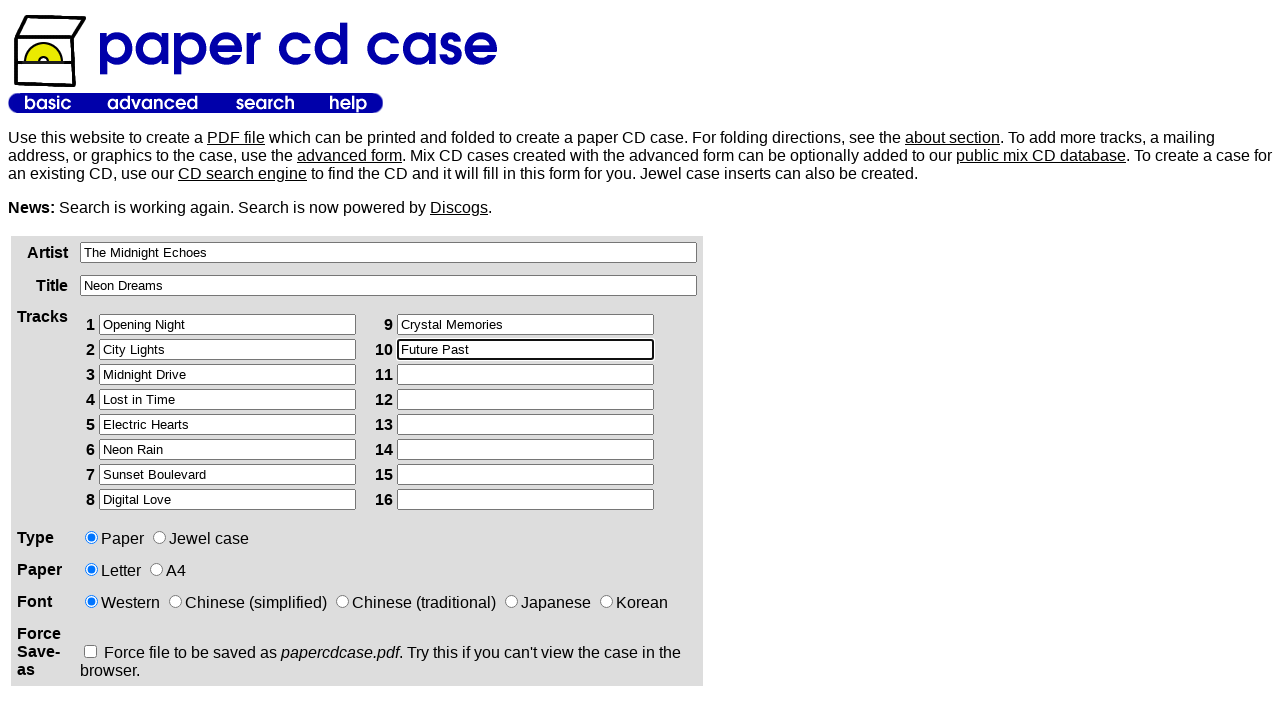

Filled track 11 with 'Echo Chamber' on xpath=/html/body/table[2]/tbody/tr/td[1]/div/form/table/tbody/tr[3]/td[2]/table/
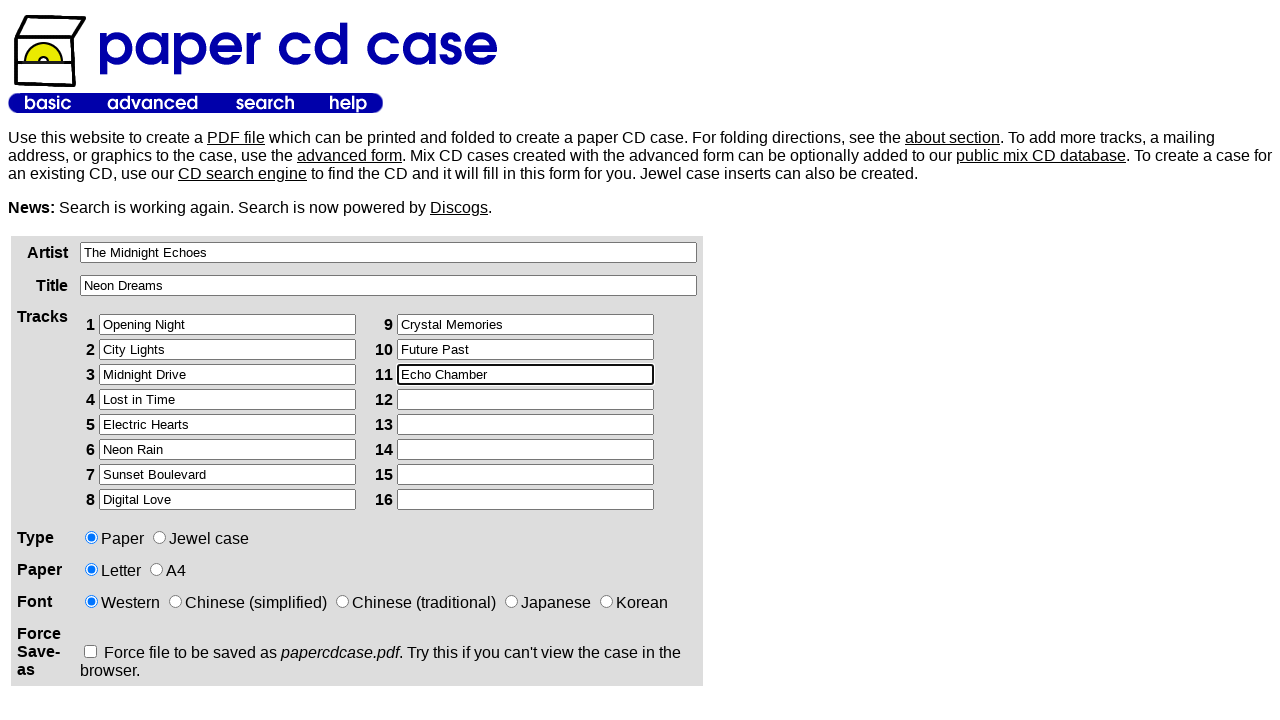

Filled track 12 with 'Final Horizon' on xpath=/html/body/table[2]/tbody/tr/td[1]/div/form/table/tbody/tr[3]/td[2]/table/
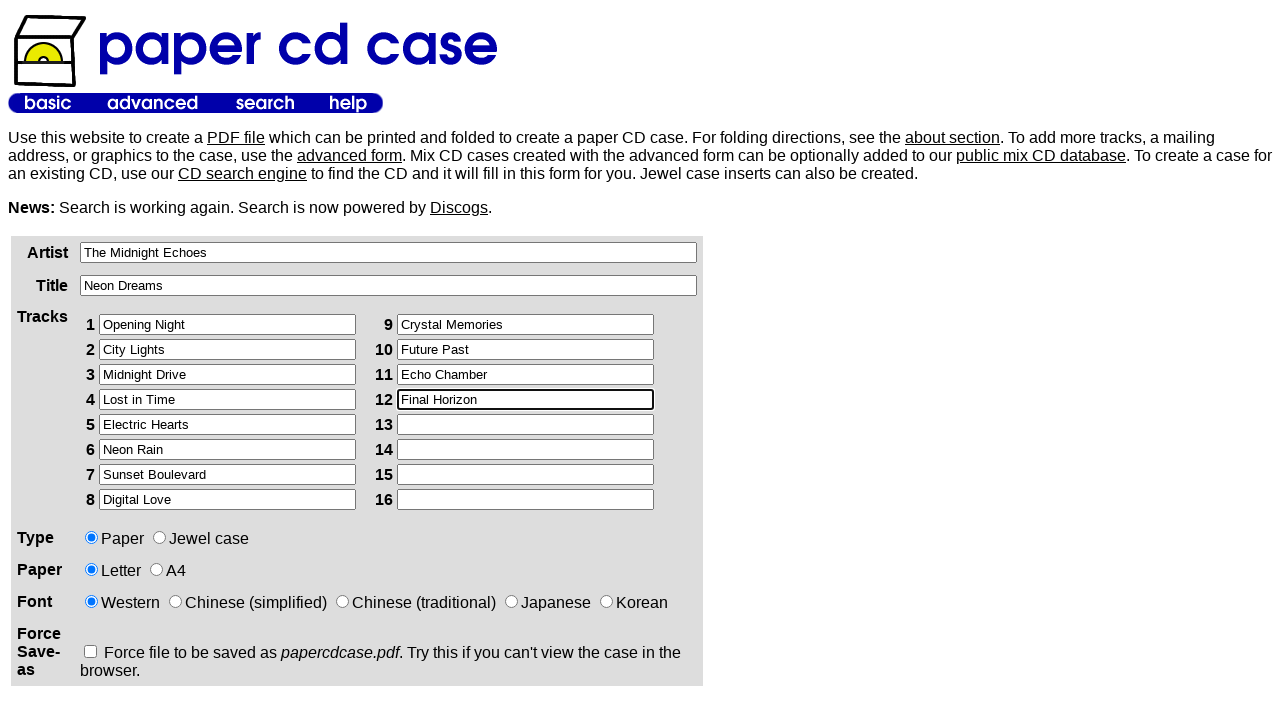

Selected first preference radio button at (160, 538) on xpath=/html/body/table[2]/tbody/tr/td[1]/div/form/table/tbody/tr[4]/td[2]/input[
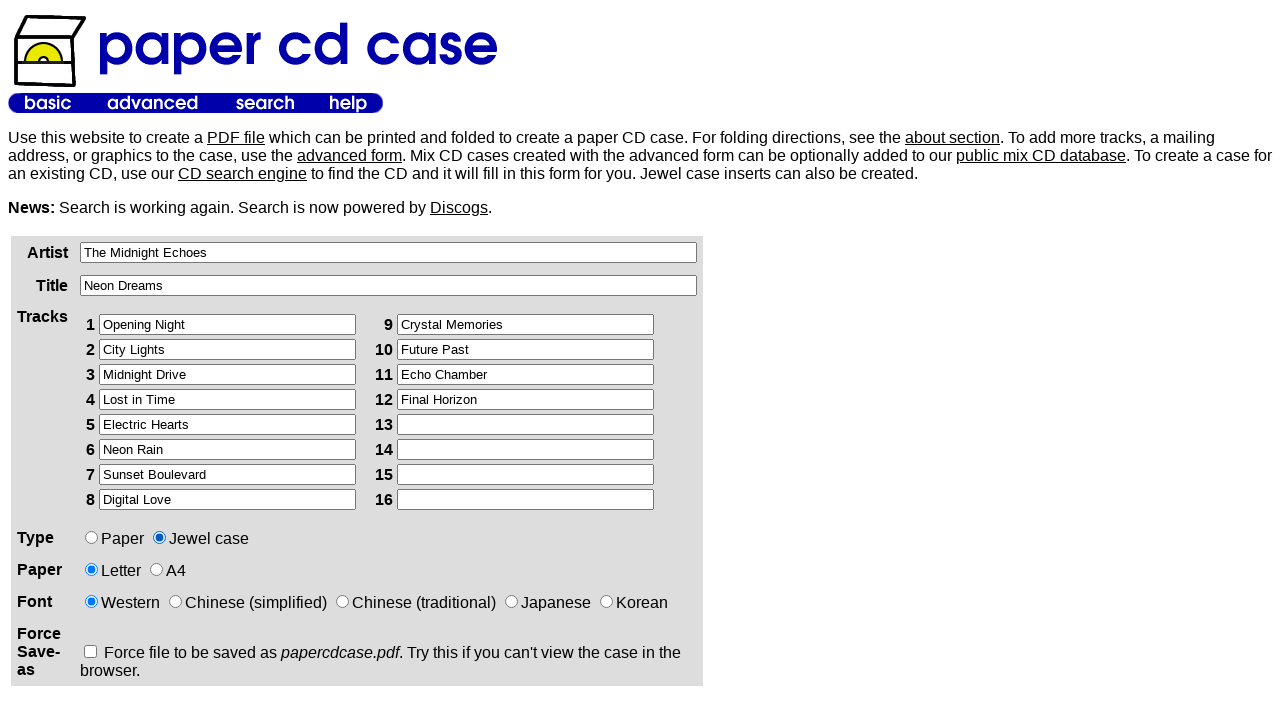

Selected second preference radio button at (156, 570) on xpath=/html/body/table[2]/tbody/tr/td[1]/div/form/table/tbody/tr[5]/td[2]/input[
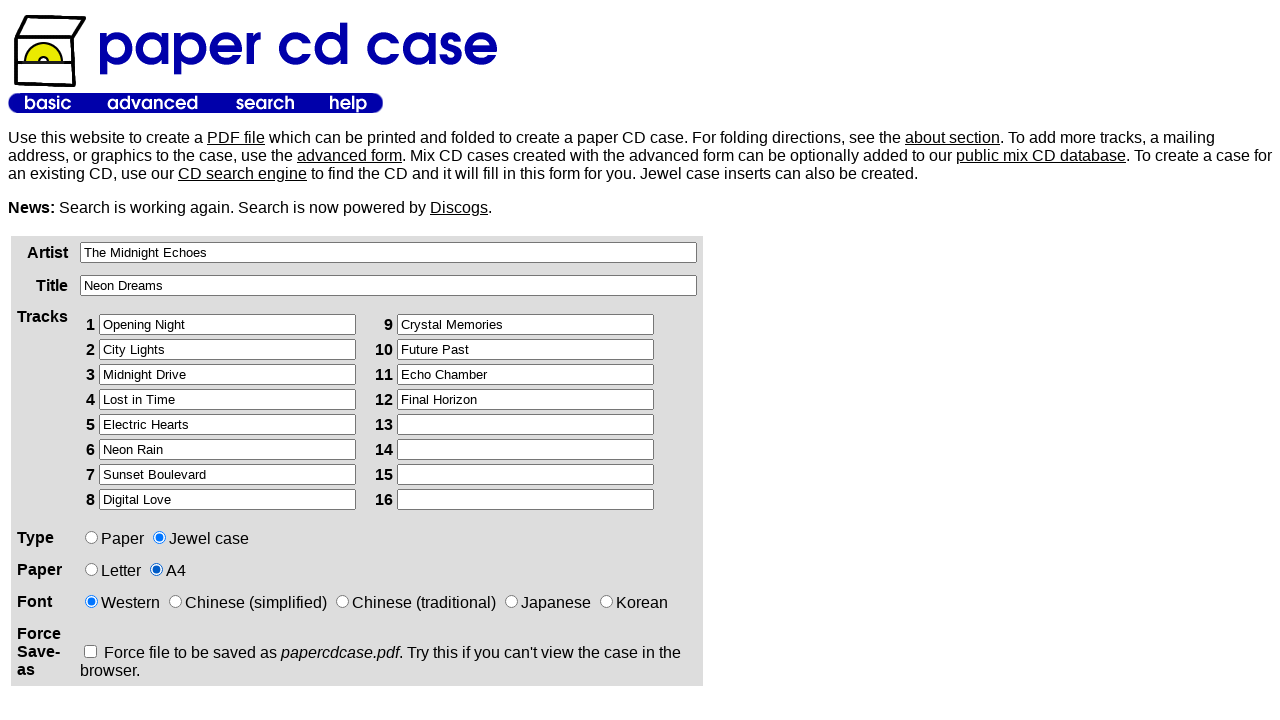

Submitted CD cover generation form at (125, 360) on xpath=/html/body/table[2]/tbody/tr/td[1]/div/form/p/input
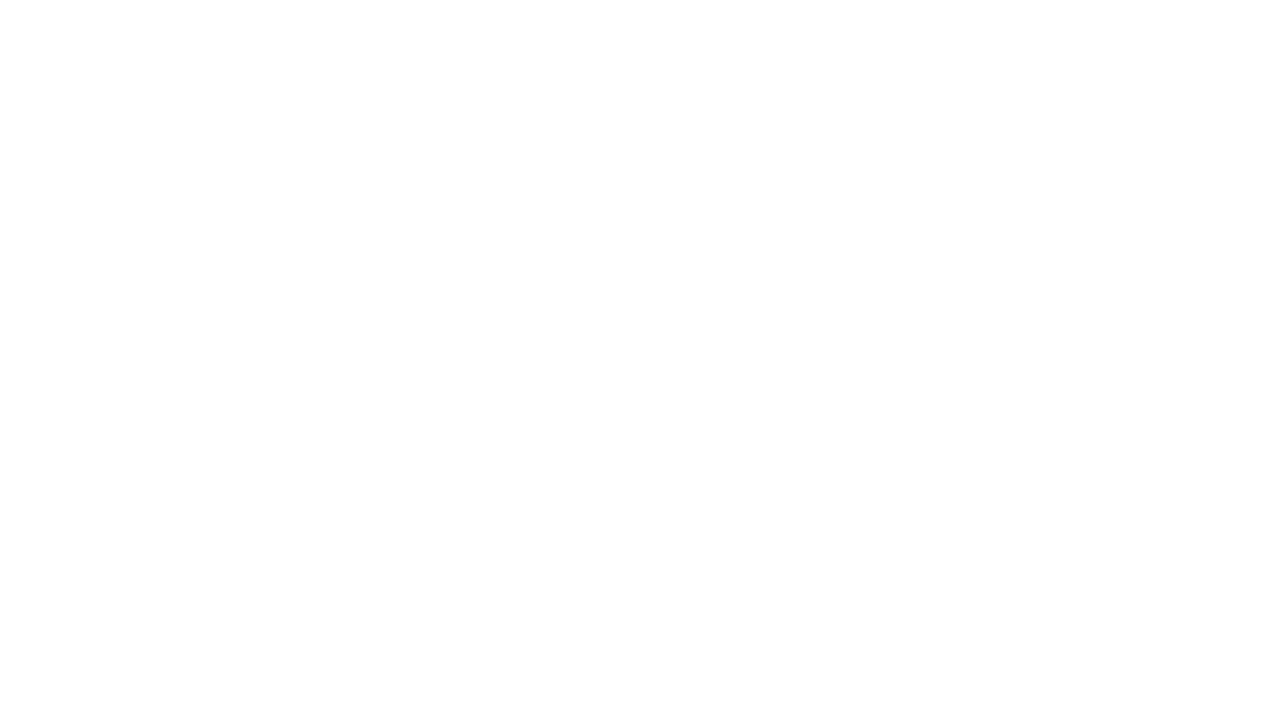

Page processing completed and network idle
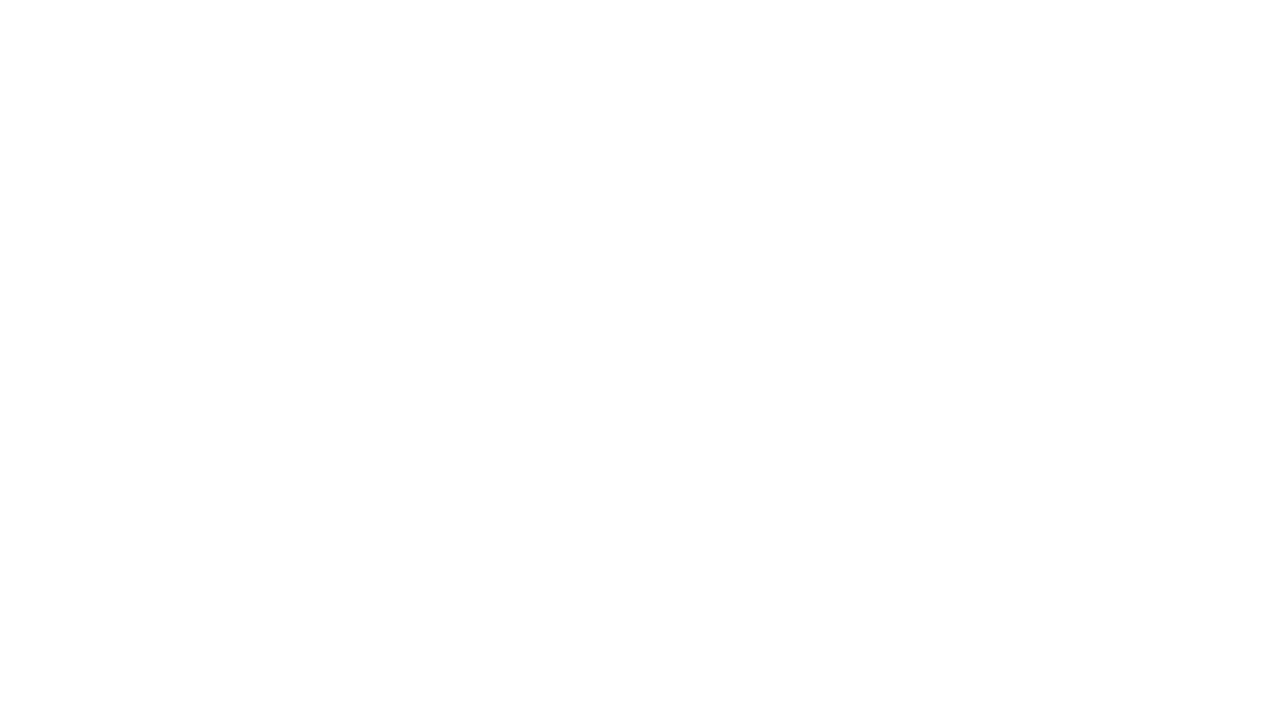

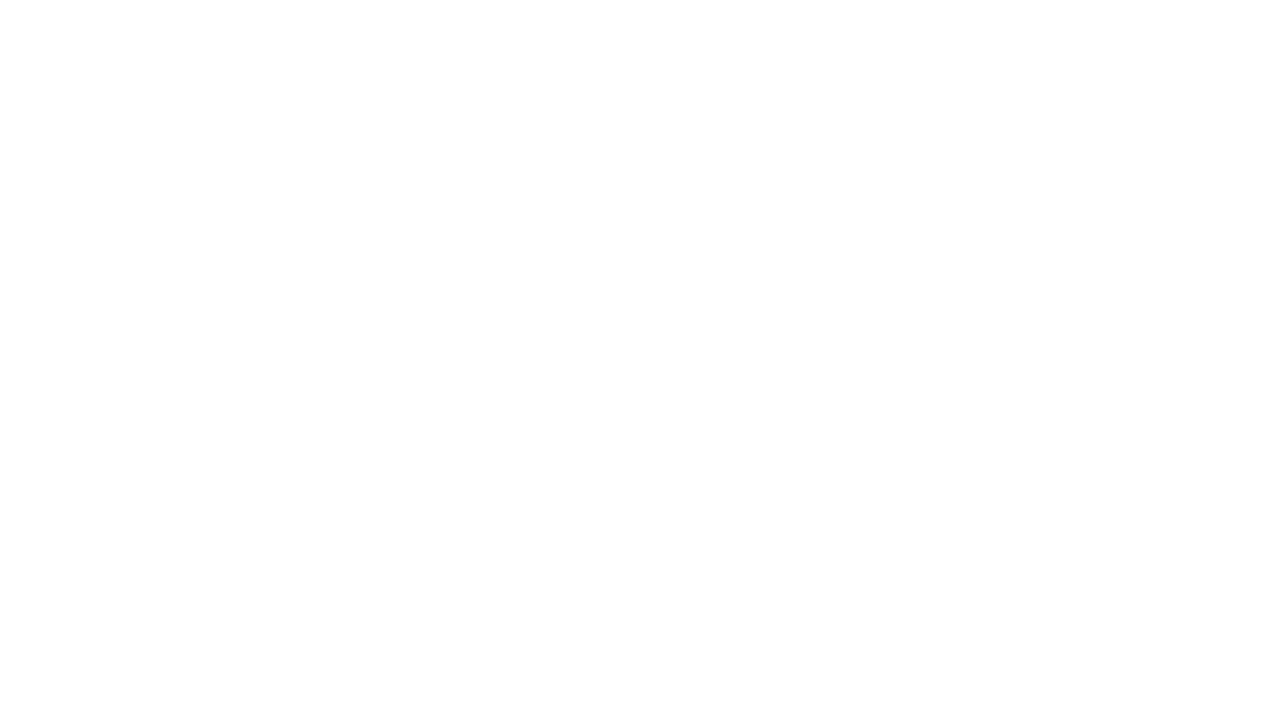